Tests that the browser back button works correctly with filter routing

Starting URL: https://demo.playwright.dev/todomvc

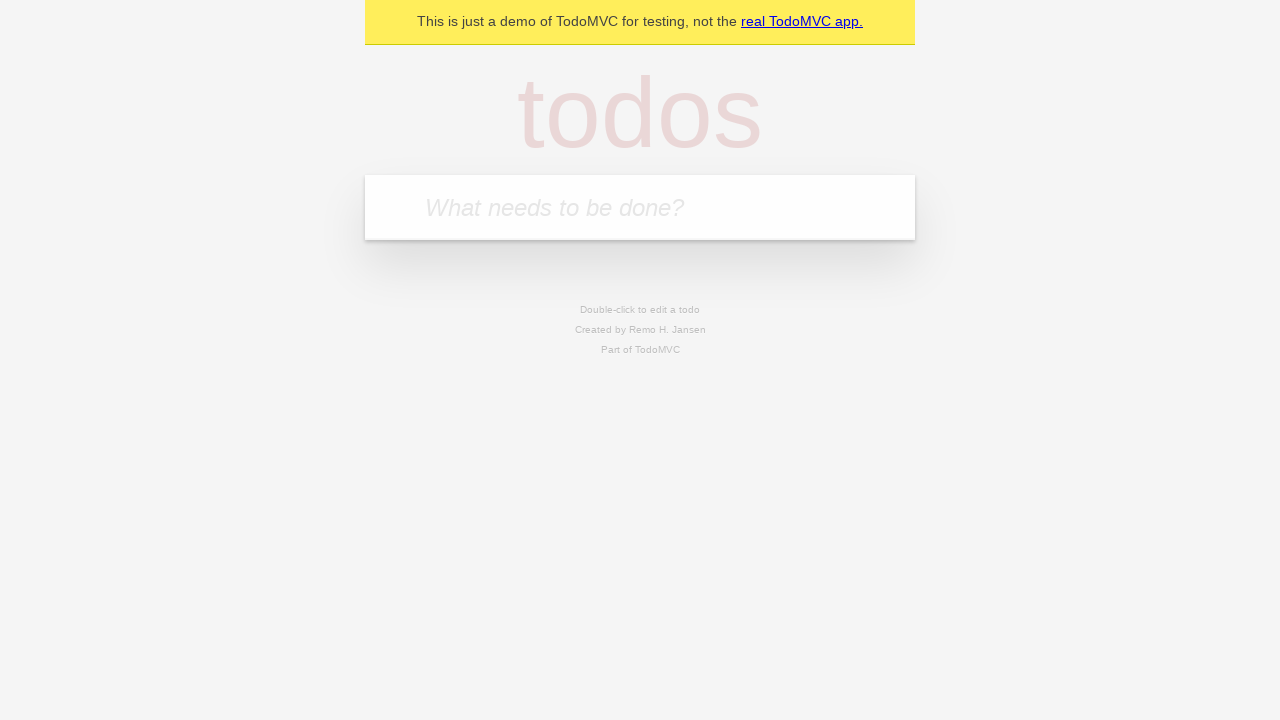

Filled todo input with 'buy some cheese' on internal:attr=[placeholder="What needs to be done?"i]
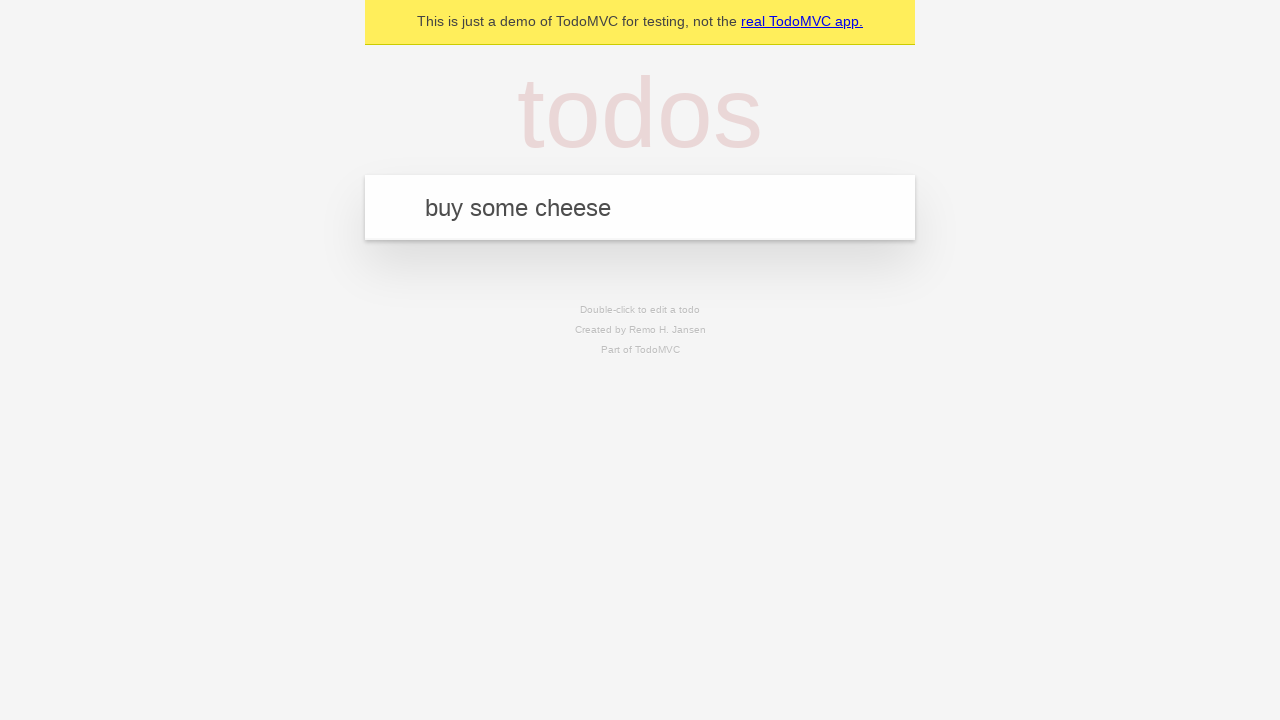

Pressed Enter to create first todo on internal:attr=[placeholder="What needs to be done?"i]
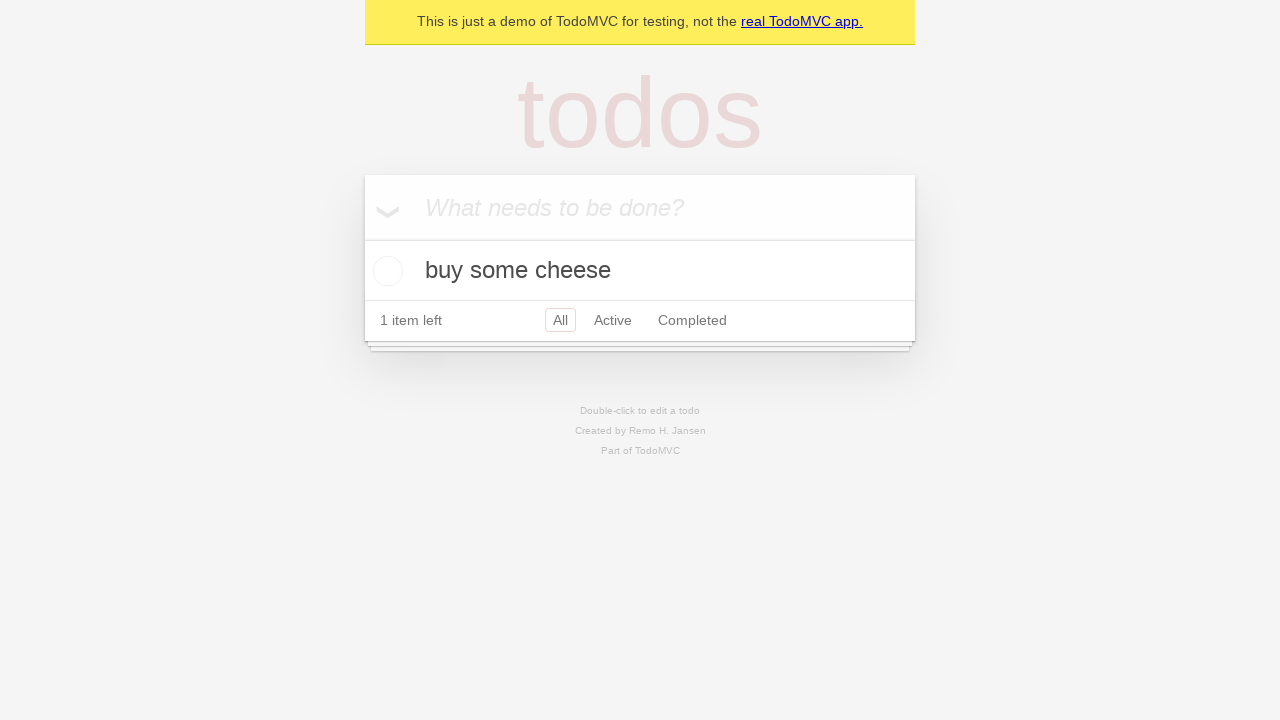

Filled todo input with 'feed the cat' on internal:attr=[placeholder="What needs to be done?"i]
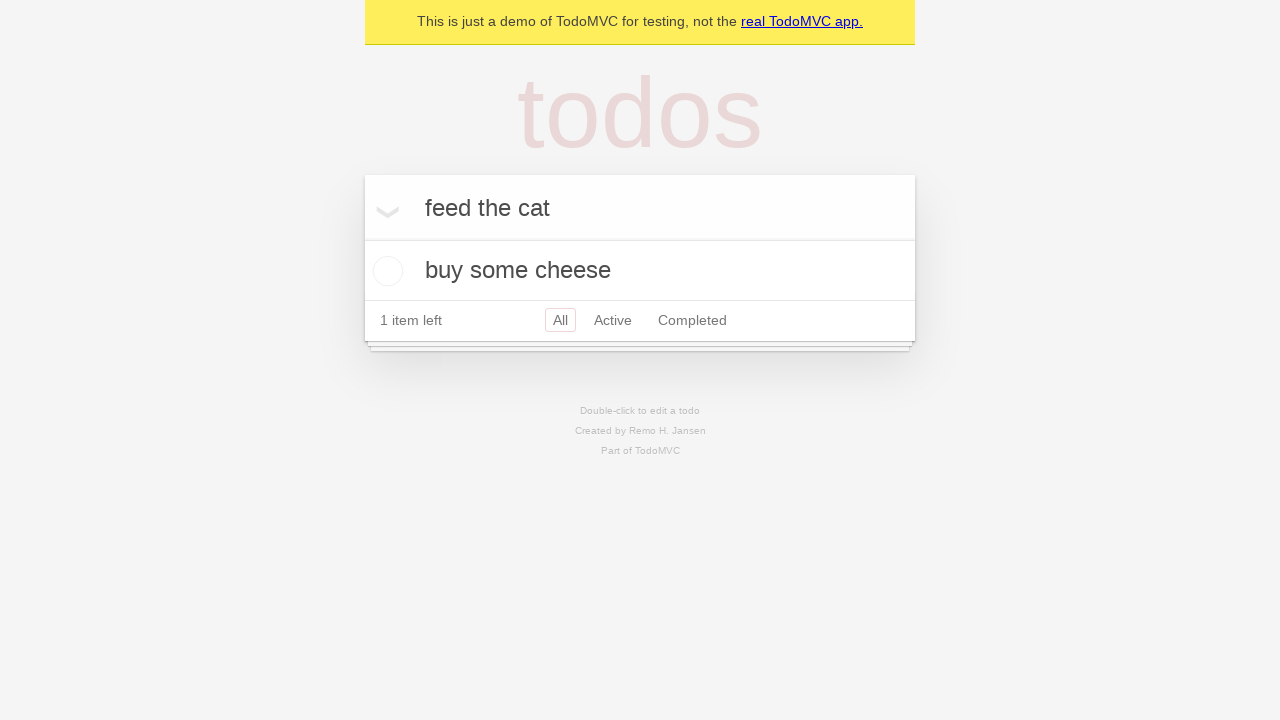

Pressed Enter to create second todo on internal:attr=[placeholder="What needs to be done?"i]
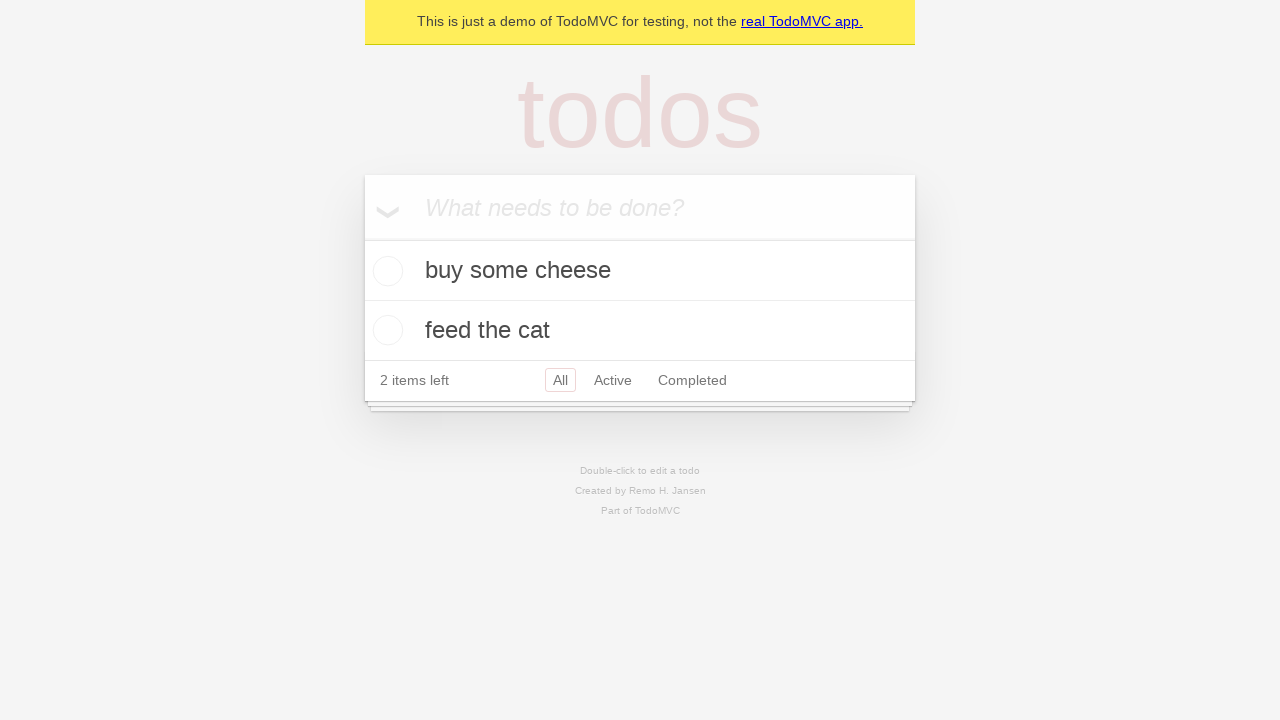

Filled todo input with 'book a doctors appointment' on internal:attr=[placeholder="What needs to be done?"i]
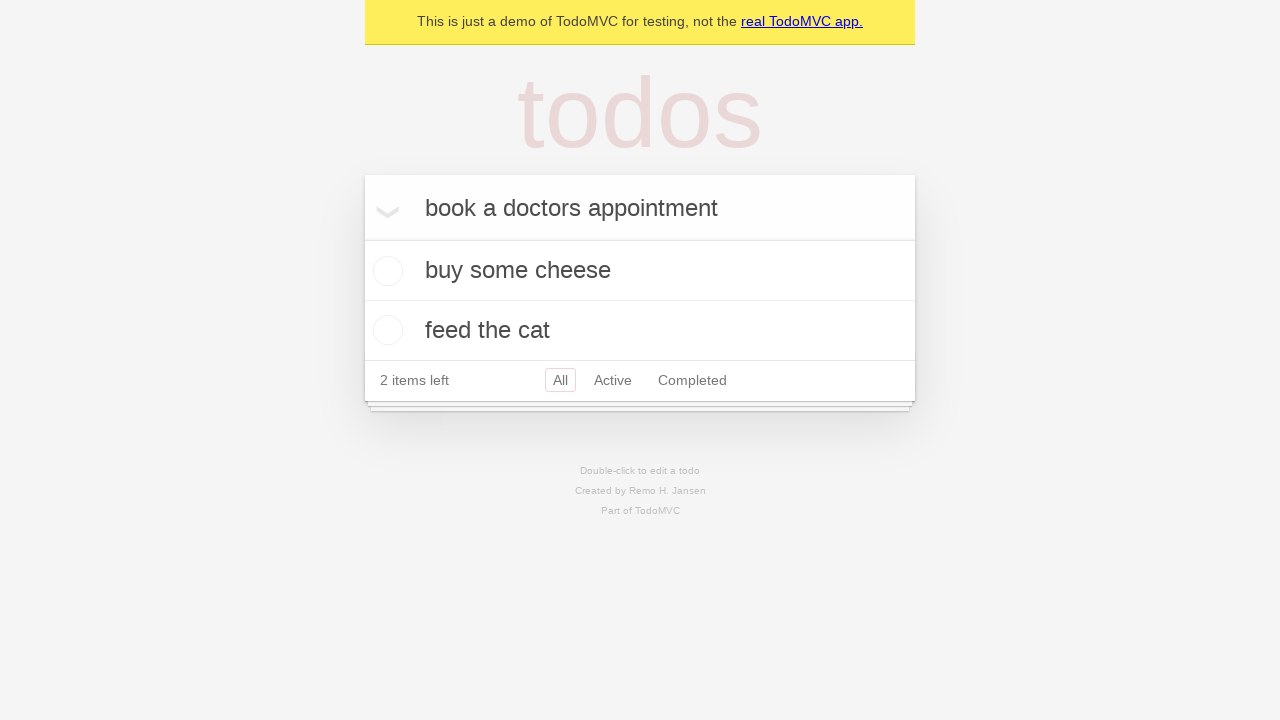

Pressed Enter to create third todo on internal:attr=[placeholder="What needs to be done?"i]
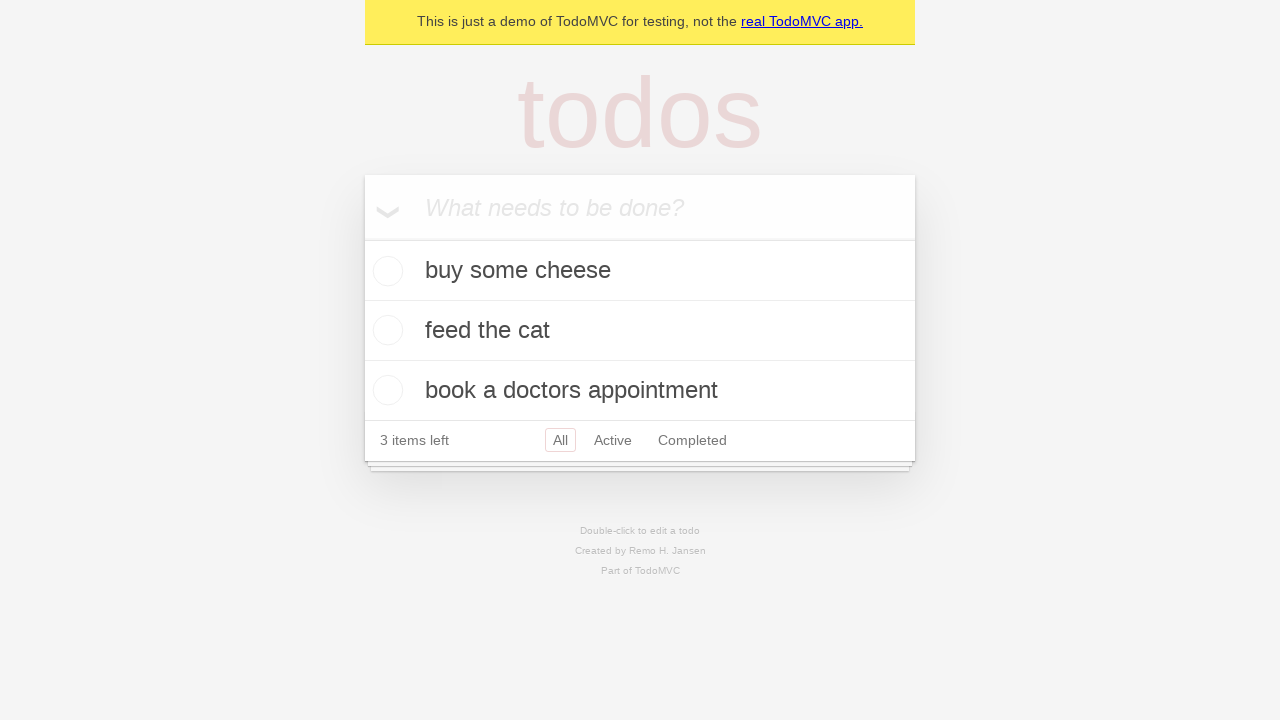

Checked the second todo item as completed at (385, 330) on internal:testid=[data-testid="todo-item"s] >> nth=1 >> internal:role=checkbox
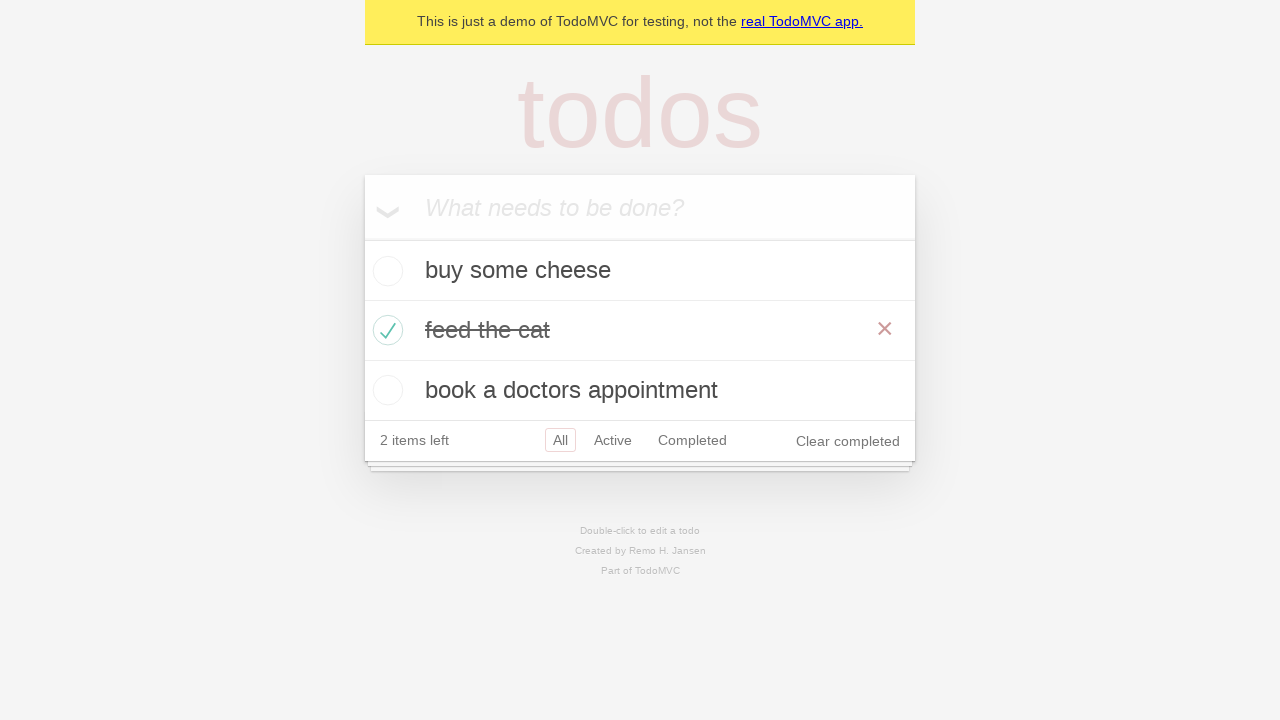

Clicked 'All' filter link at (560, 440) on internal:role=link[name="All"i]
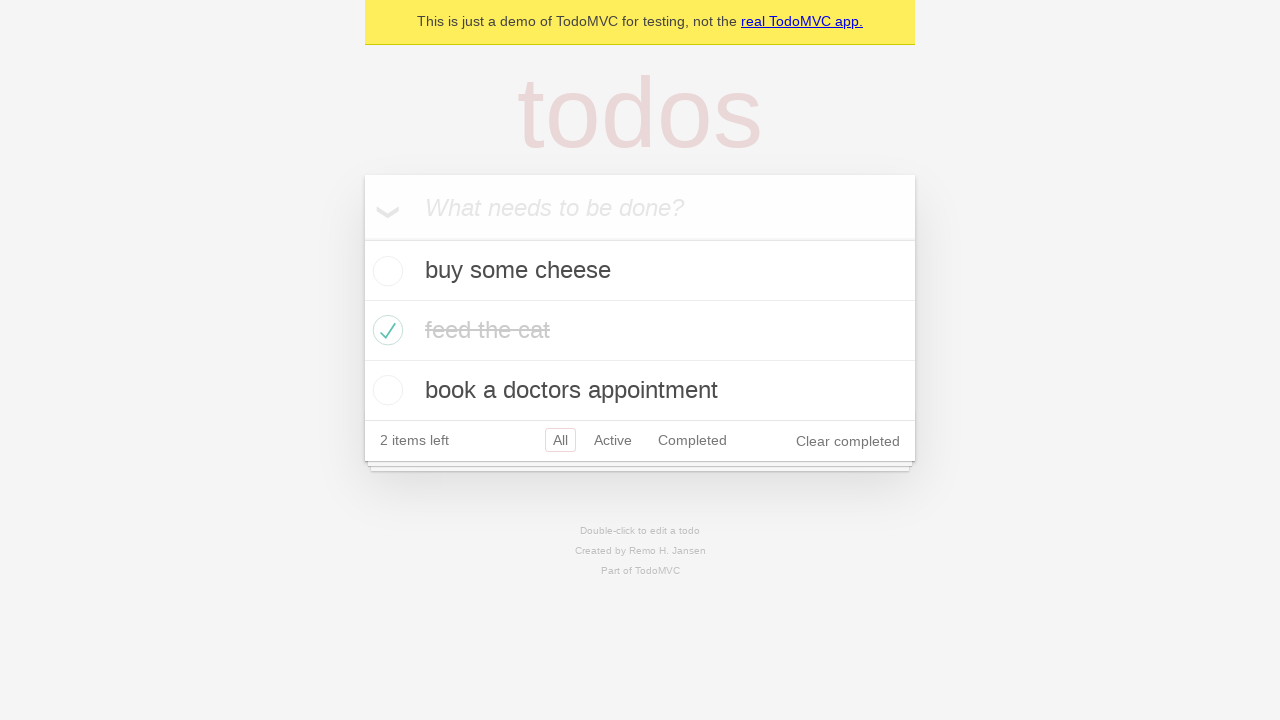

Clicked 'Active' filter link at (613, 440) on internal:role=link[name="Active"i]
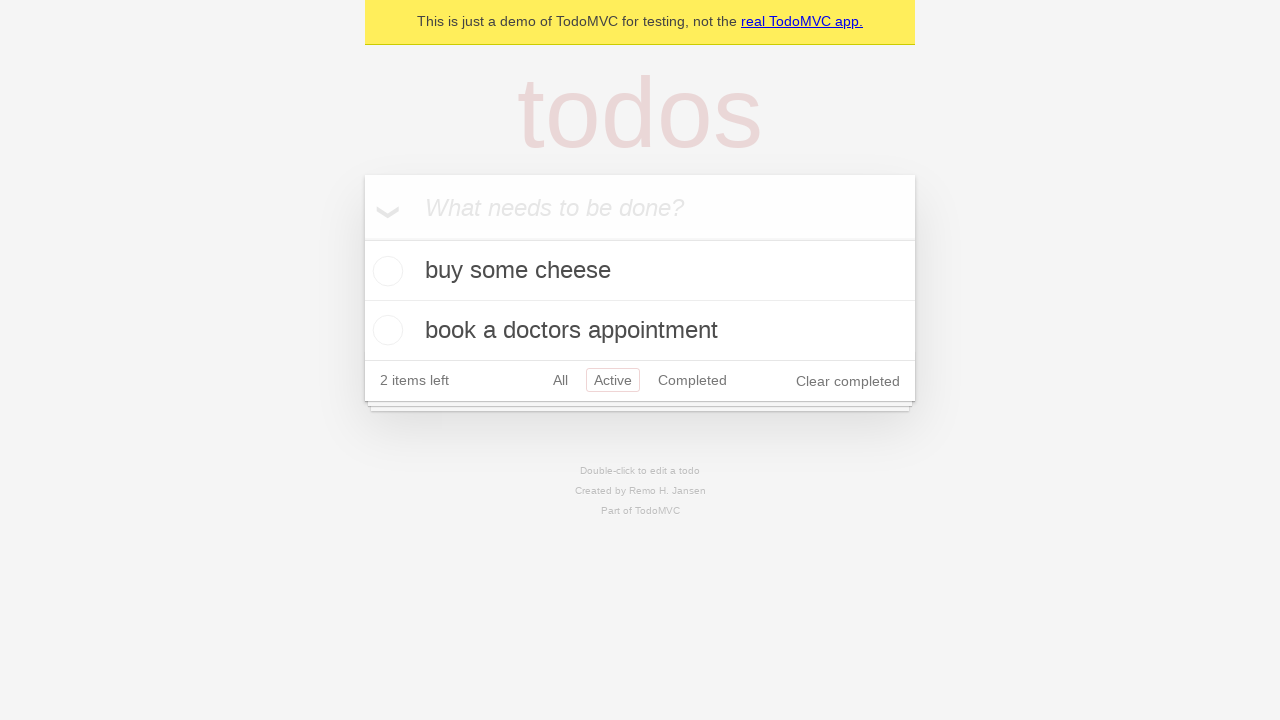

Clicked 'Completed' filter link at (692, 380) on internal:role=link[name="Completed"i]
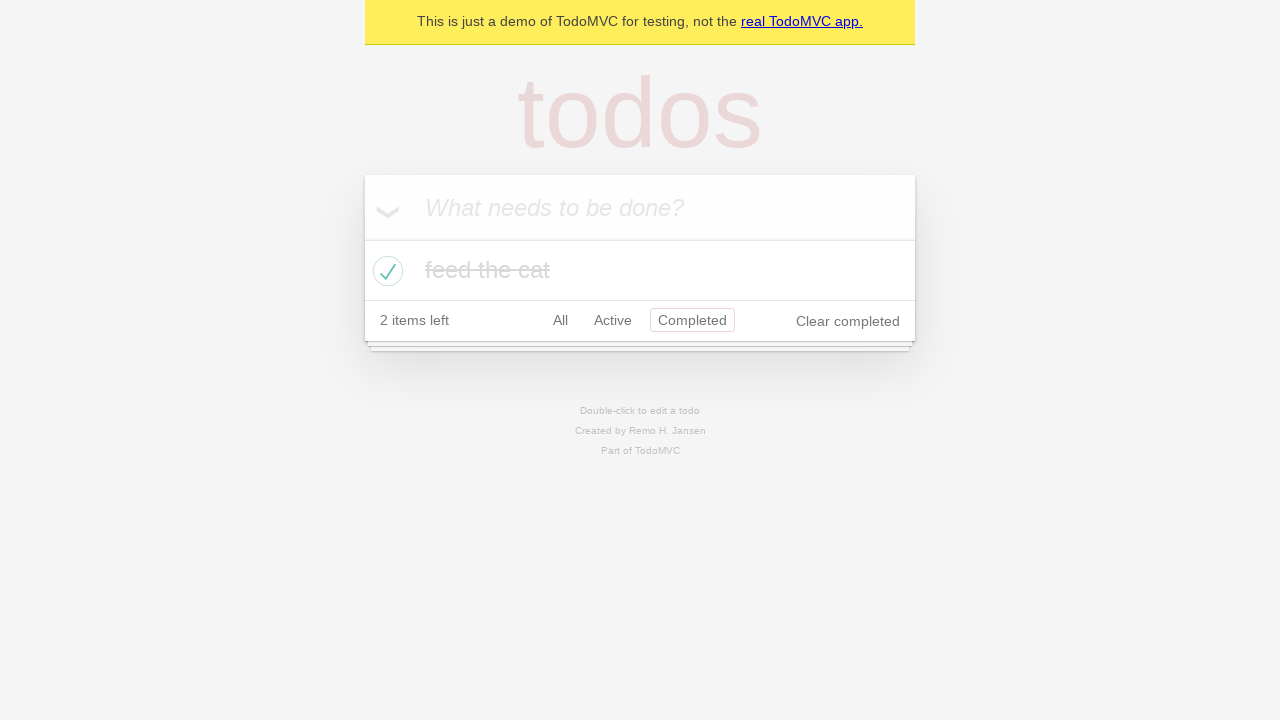

Navigated back to 'Active' filter using browser back button
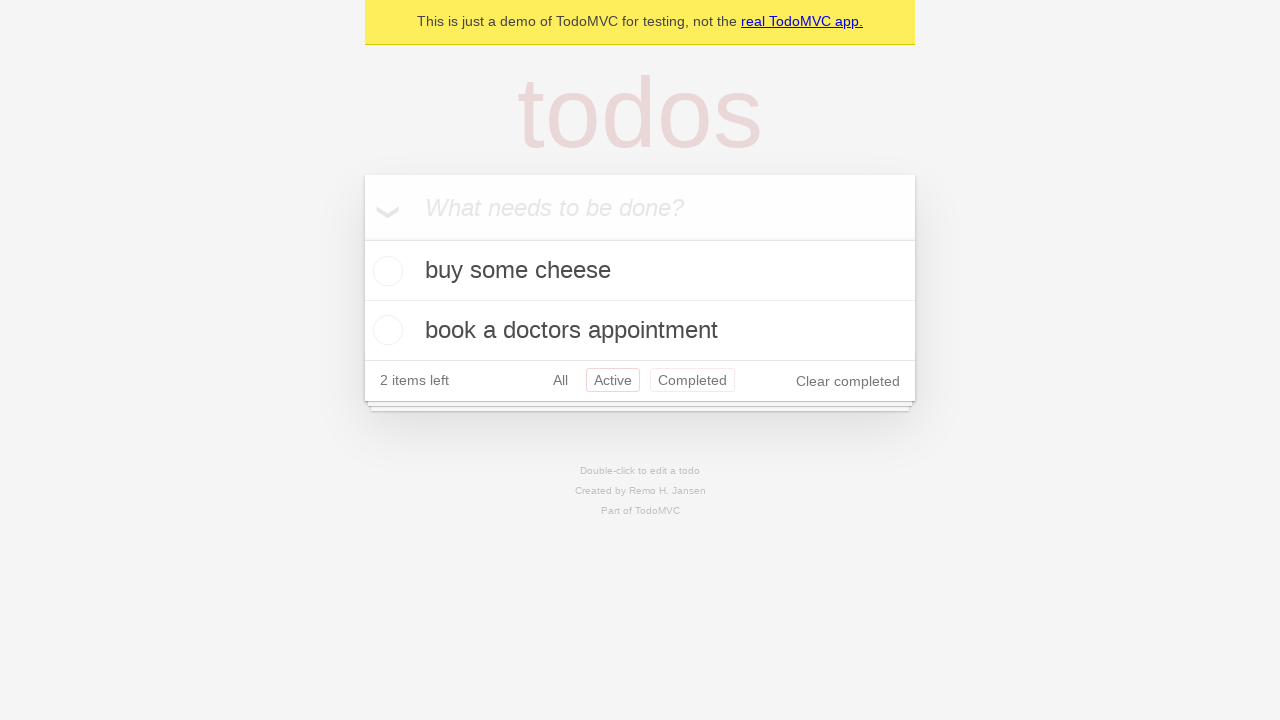

Navigated back to 'All' filter using browser back button
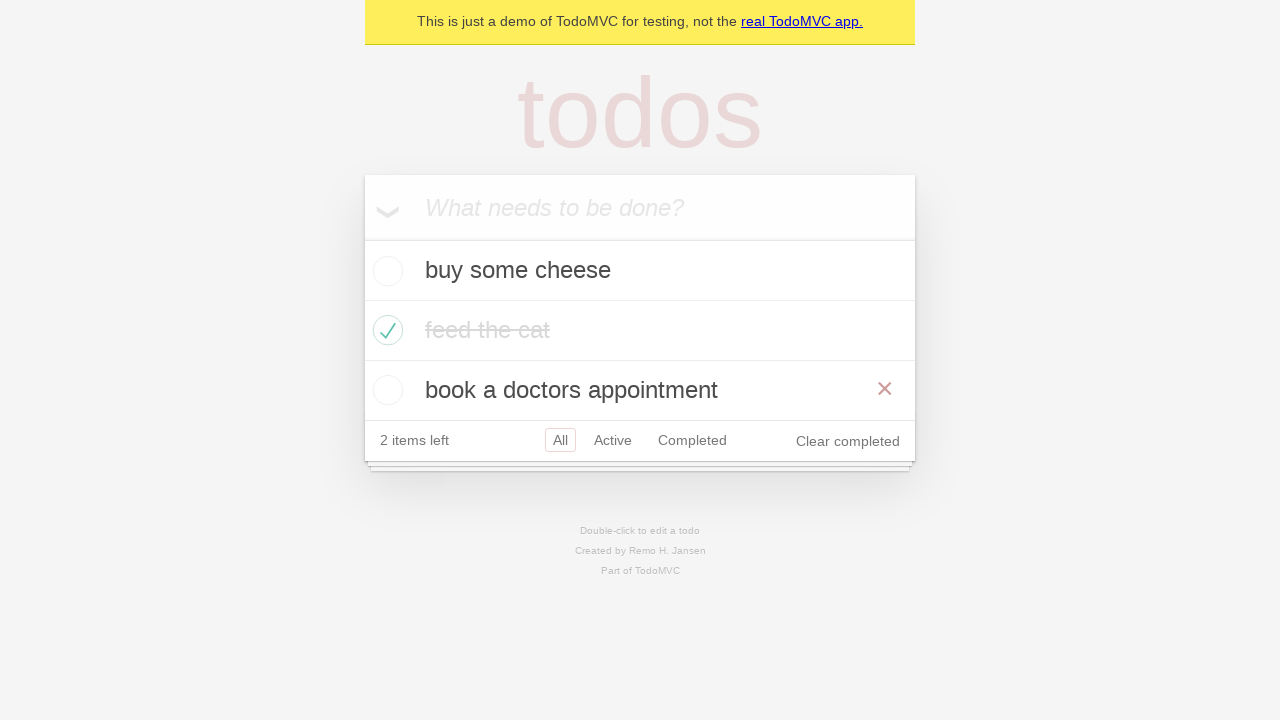

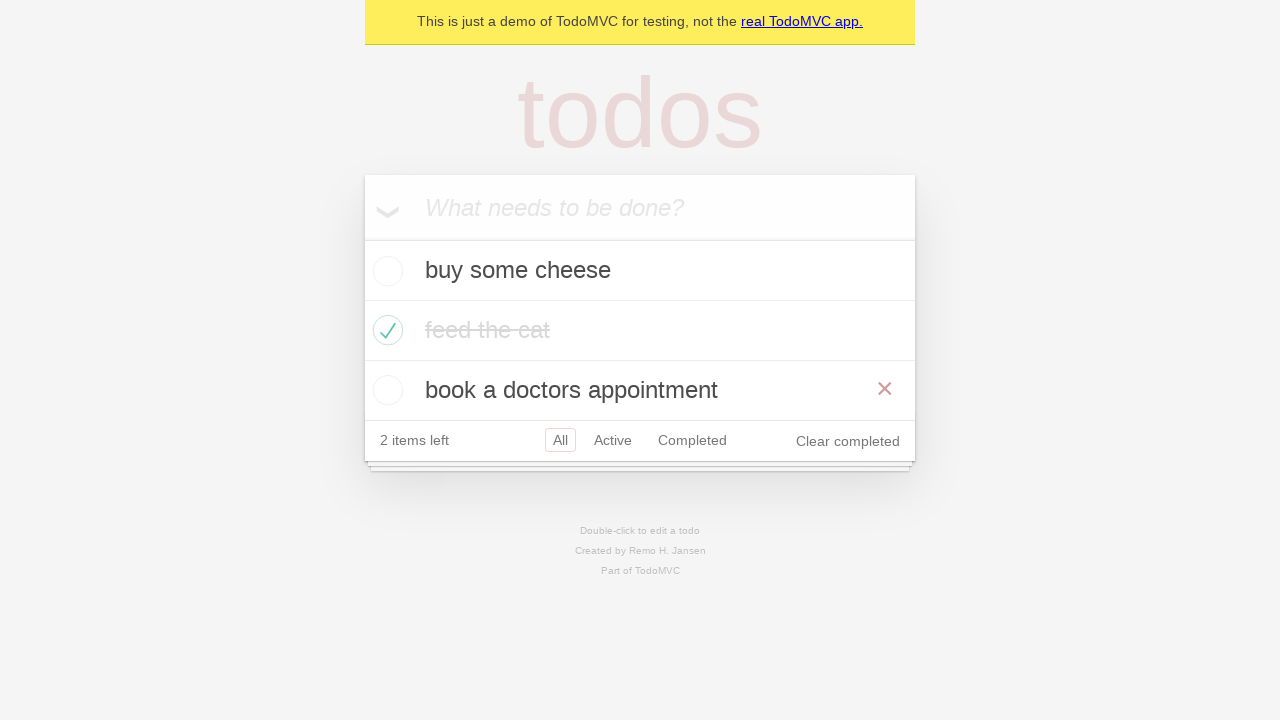